Tests JavaScript confirmation alert handling by clicking a button to trigger a confirmation dialog, accepting it, and verifying the result message is displayed correctly on the page.

Starting URL: http://the-internet.herokuapp.com/javascript_alerts

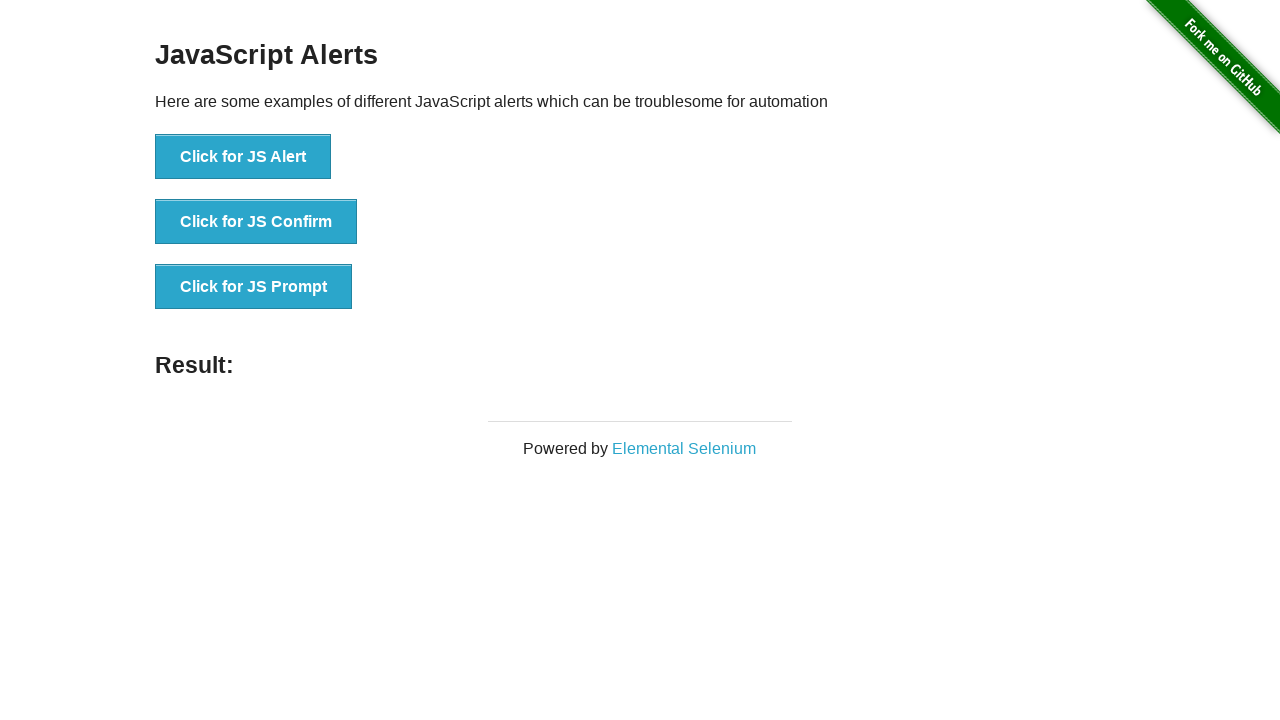

Clicked the second button to trigger JavaScript confirmation alert at (256, 222) on ul > li:nth-child(2) > button
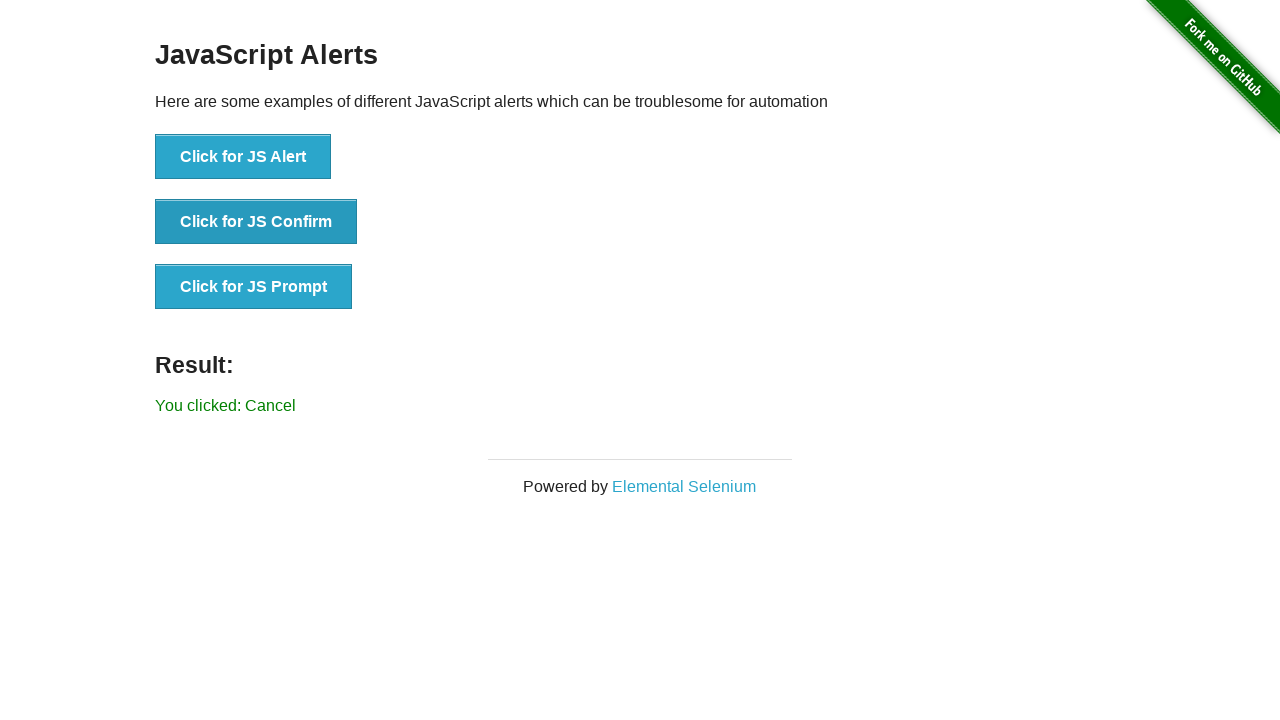

Set up dialog handler to accept confirmation dialogs
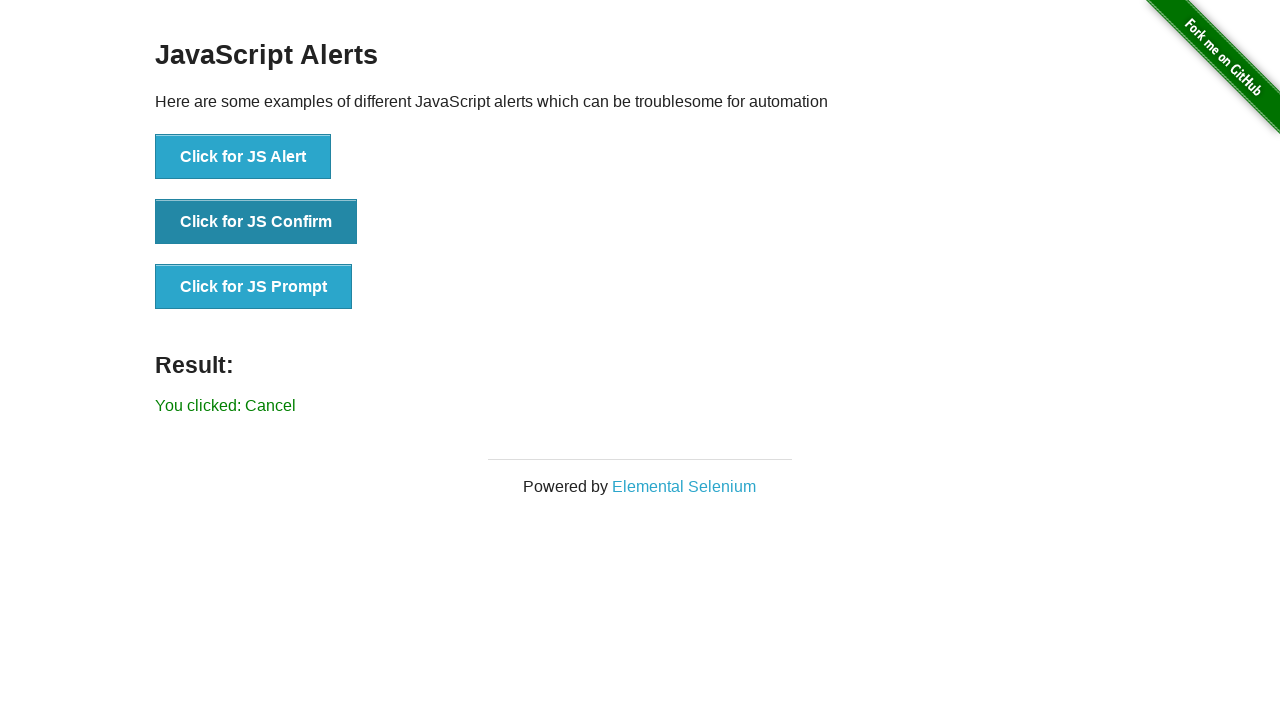

Clicked the second button again to trigger confirmation dialog with handler active at (256, 222) on ul > li:nth-child(2) > button
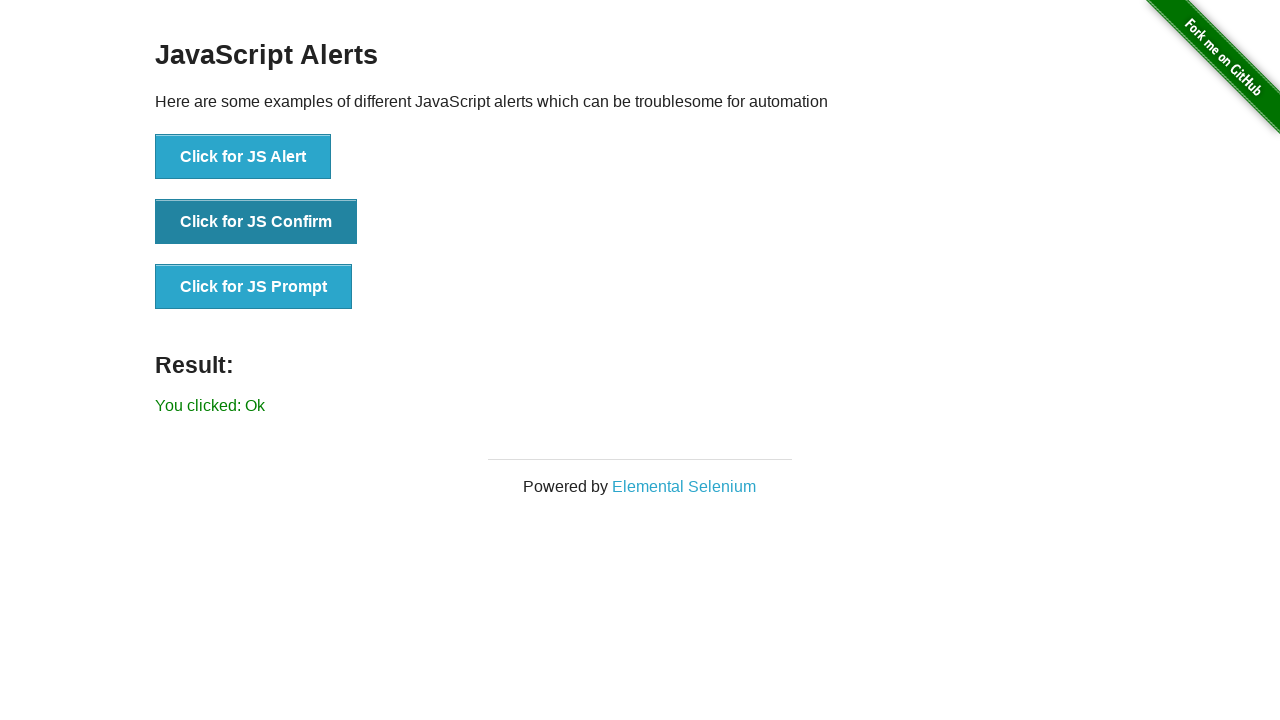

Result message element appeared on the page
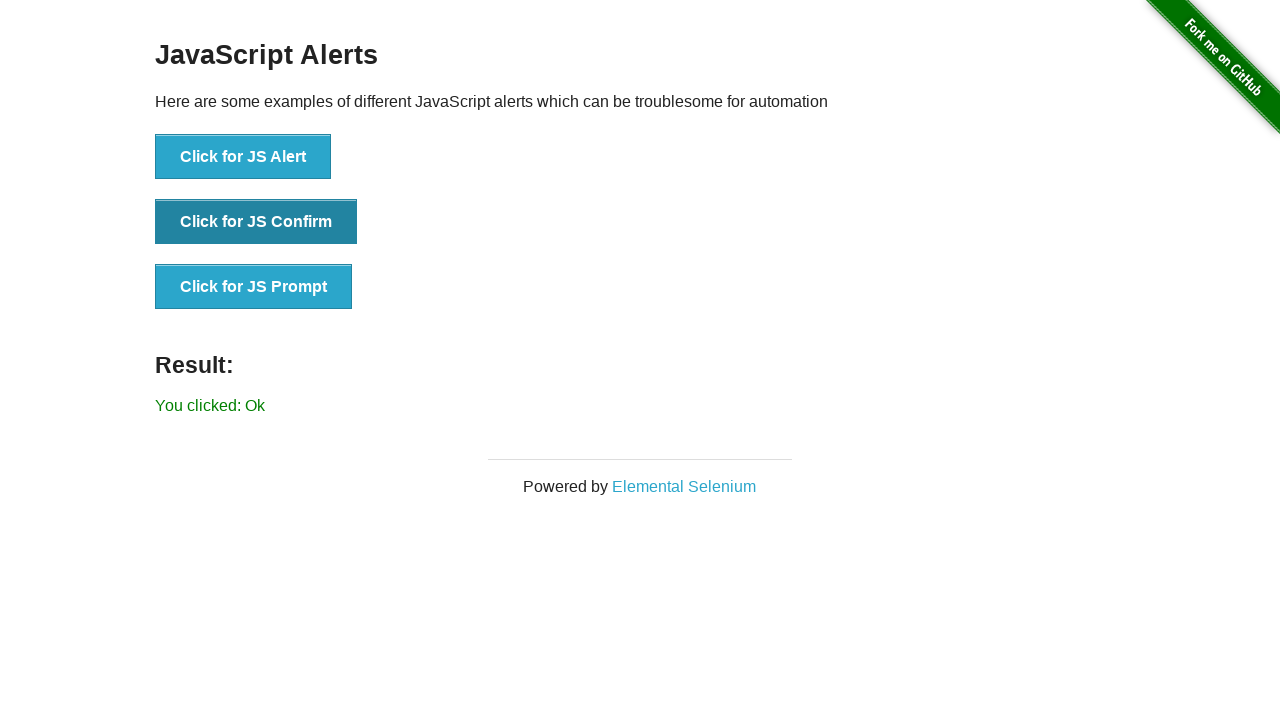

Retrieved result message text content
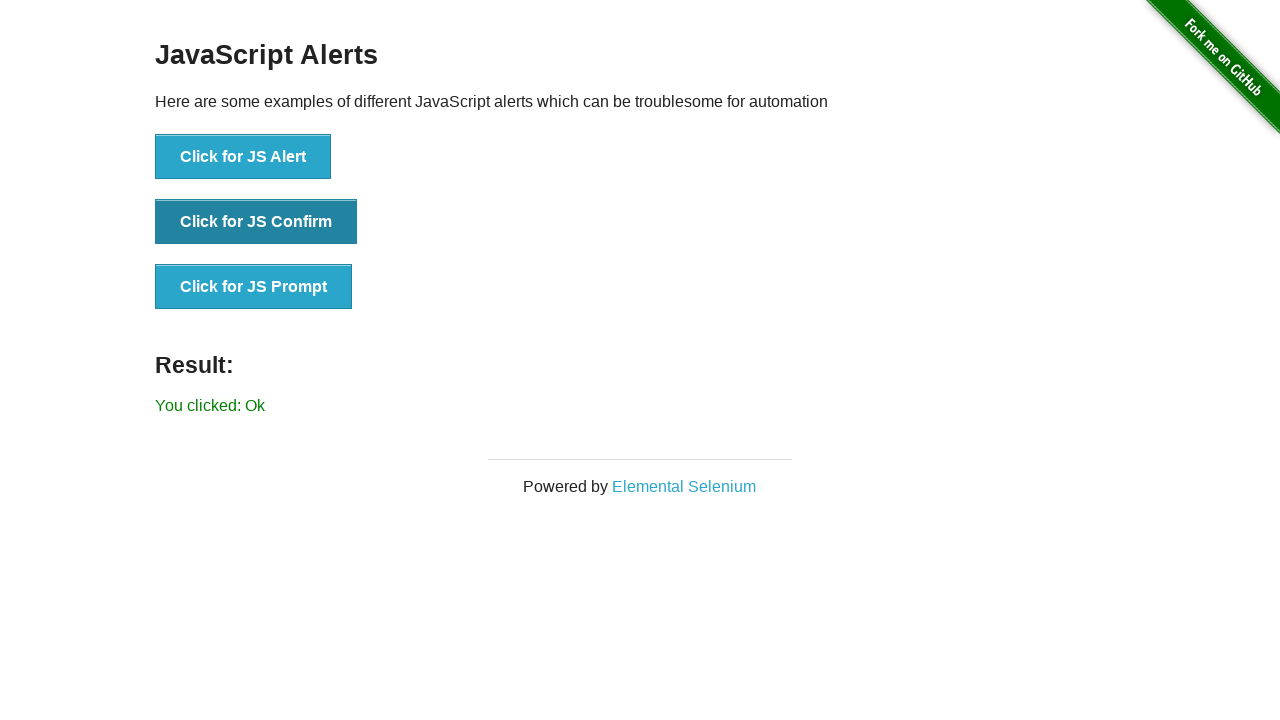

Verified result text equals 'You clicked: Ok'
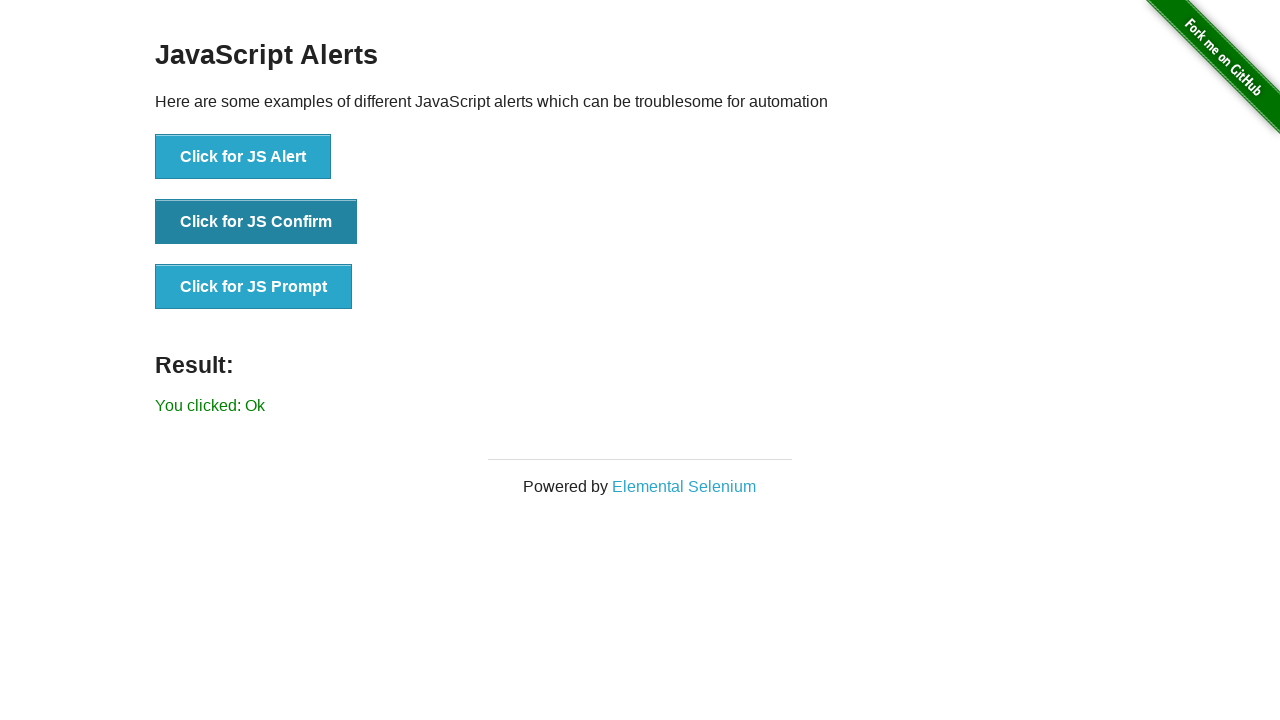

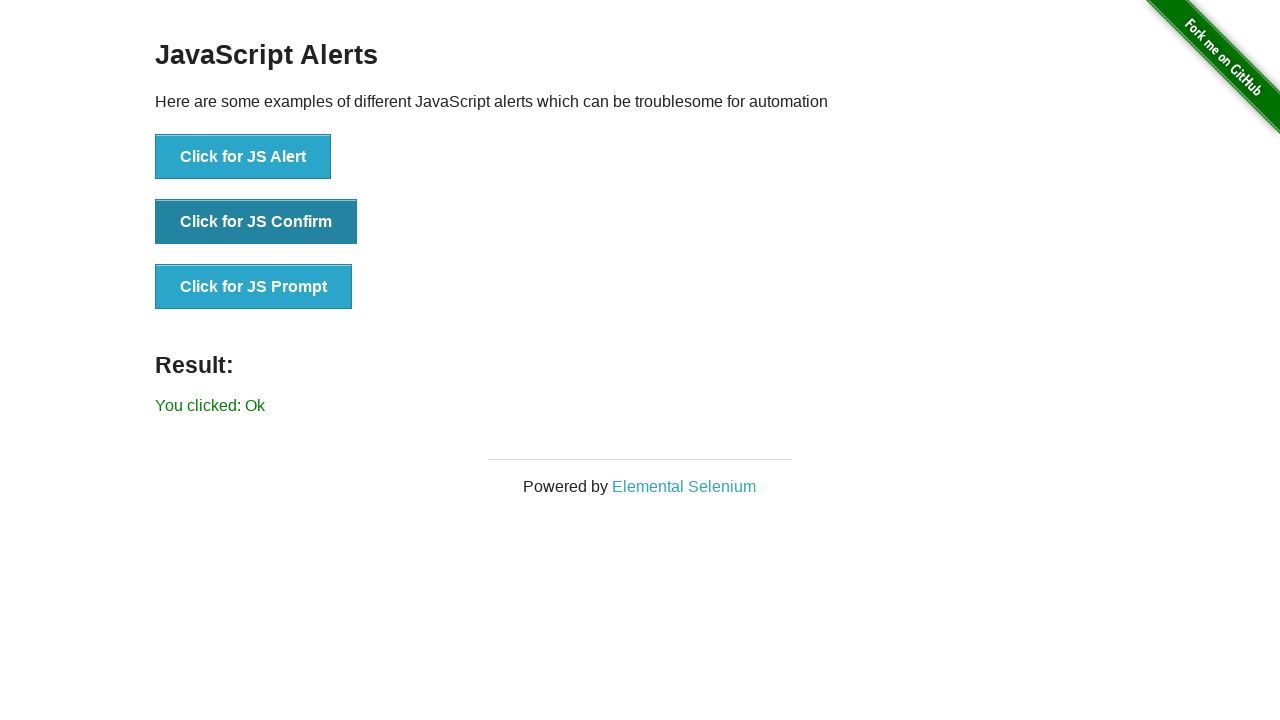